Tests interacting with shadow DOM elements by scrolling to a specific element and entering text into a nested shadow DOM input field

Starting URL: https://selectorshub.com/xpath-practice-page/

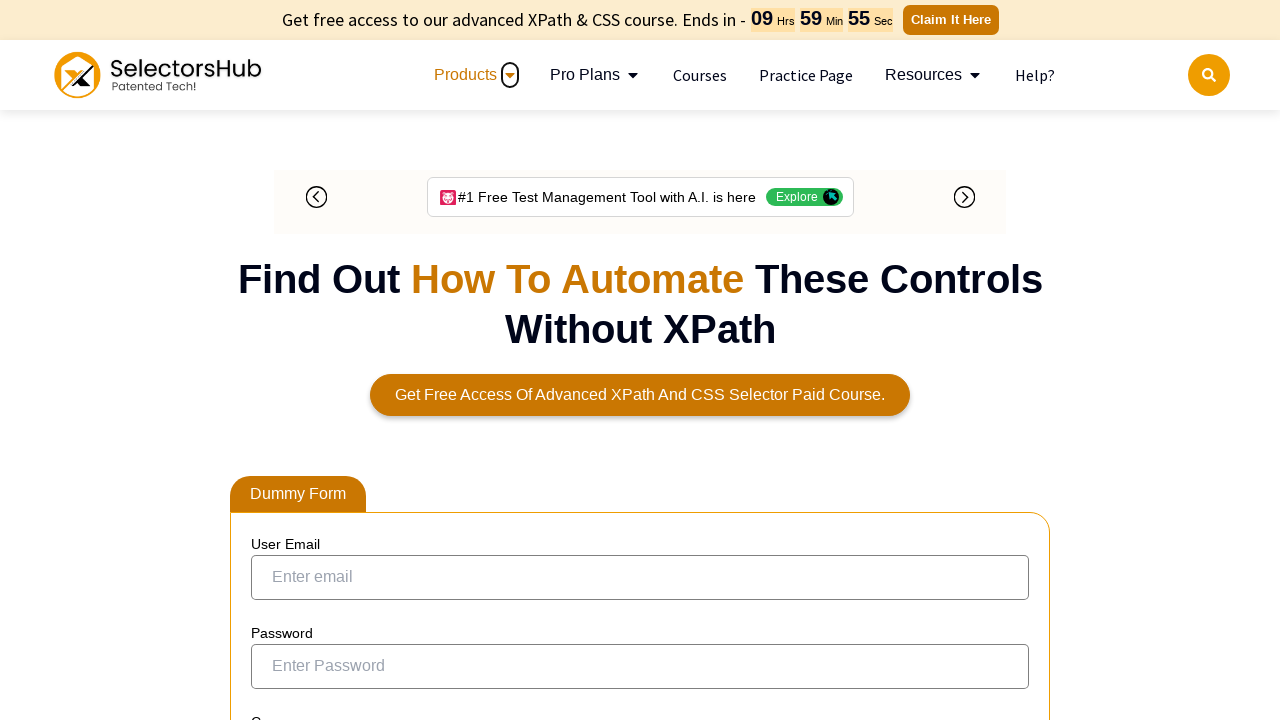

Scrolled to userName div element
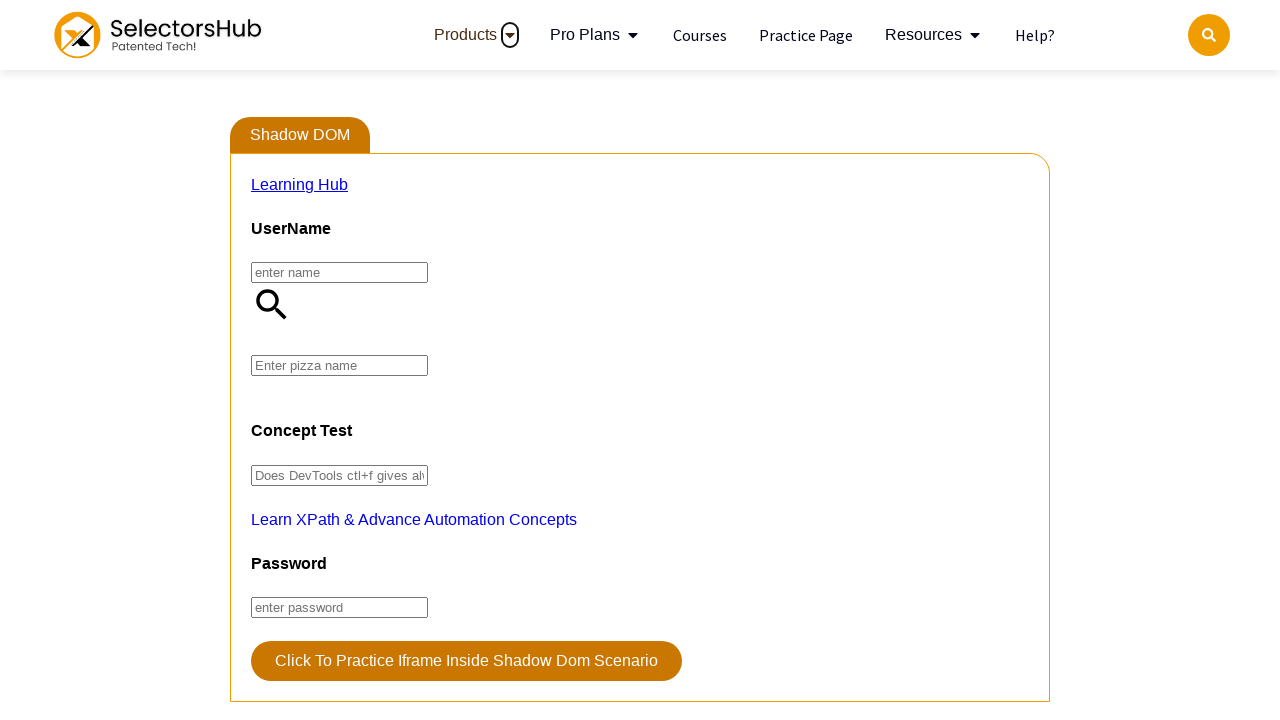

Entered 'PizzaHut' into nested shadow DOM input field
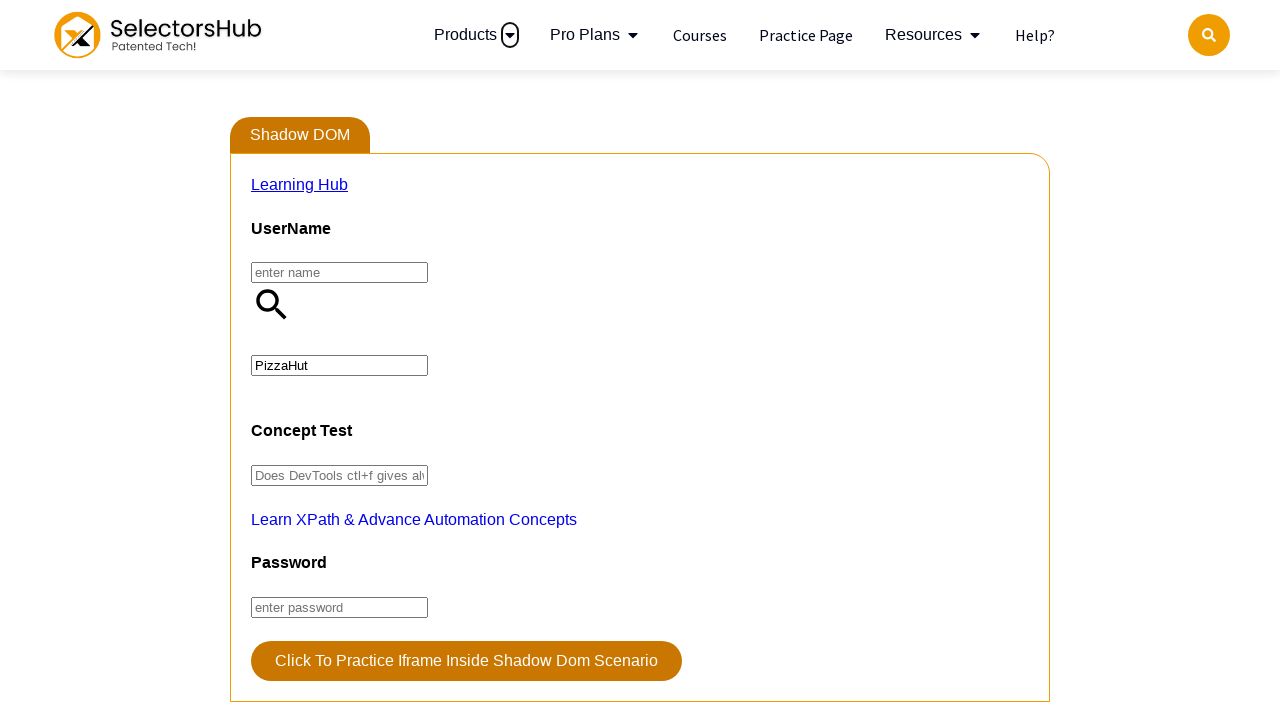

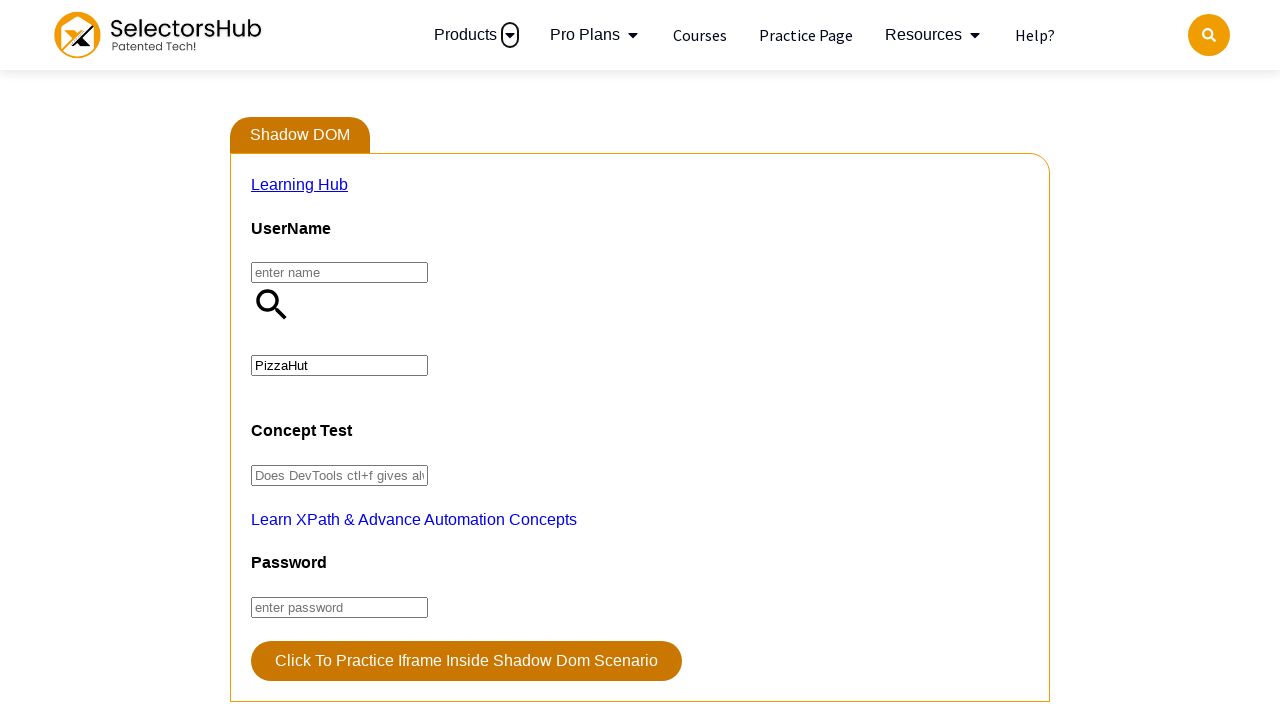